Tests keyboard actions by sending various key presses including Enter, Tab, Alt, arrow keys, backspace, Control, and Space to verify the page responds to keyboard input

Starting URL: https://the-internet.herokuapp.com/key_presses

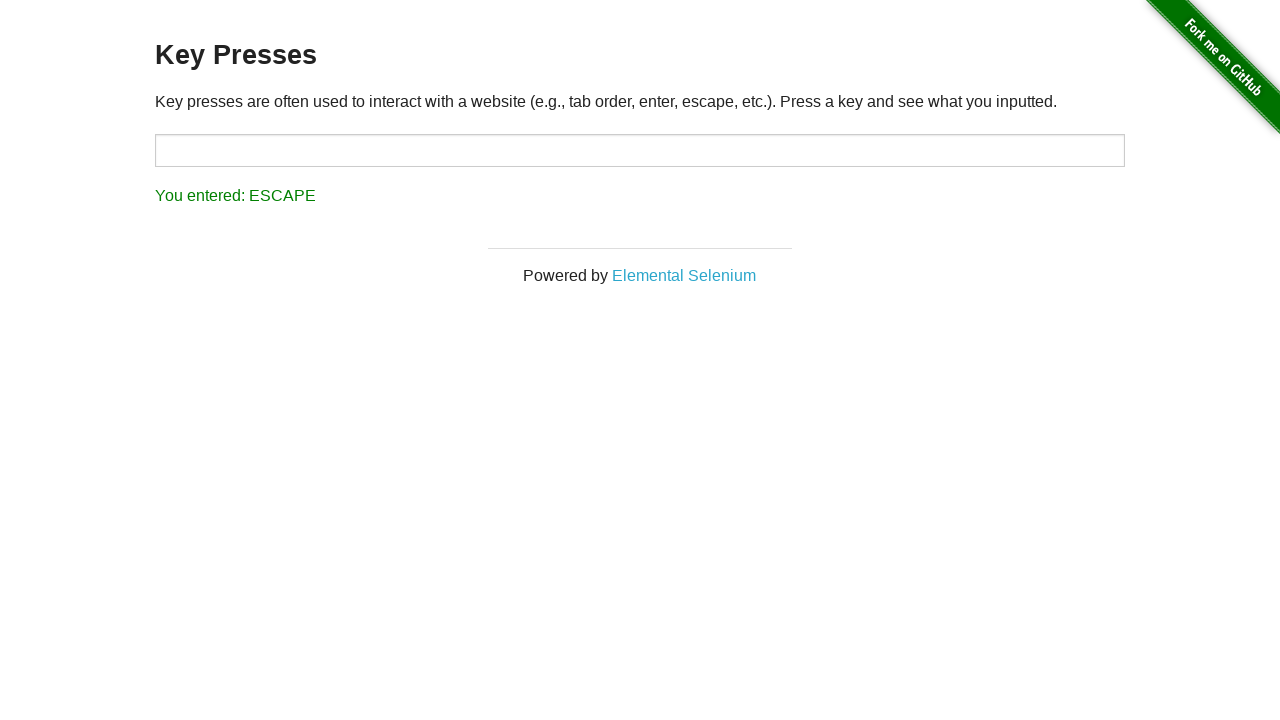

Pressed Enter key
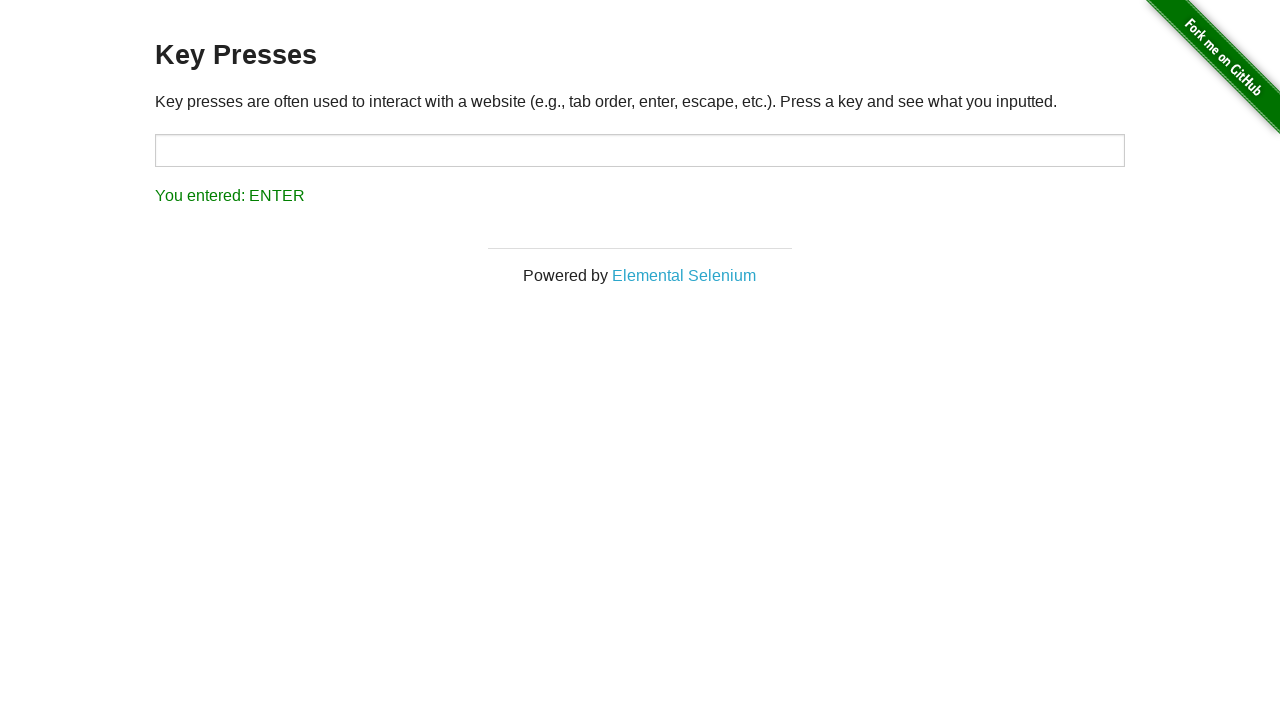

Waited 3 seconds after Enter key press
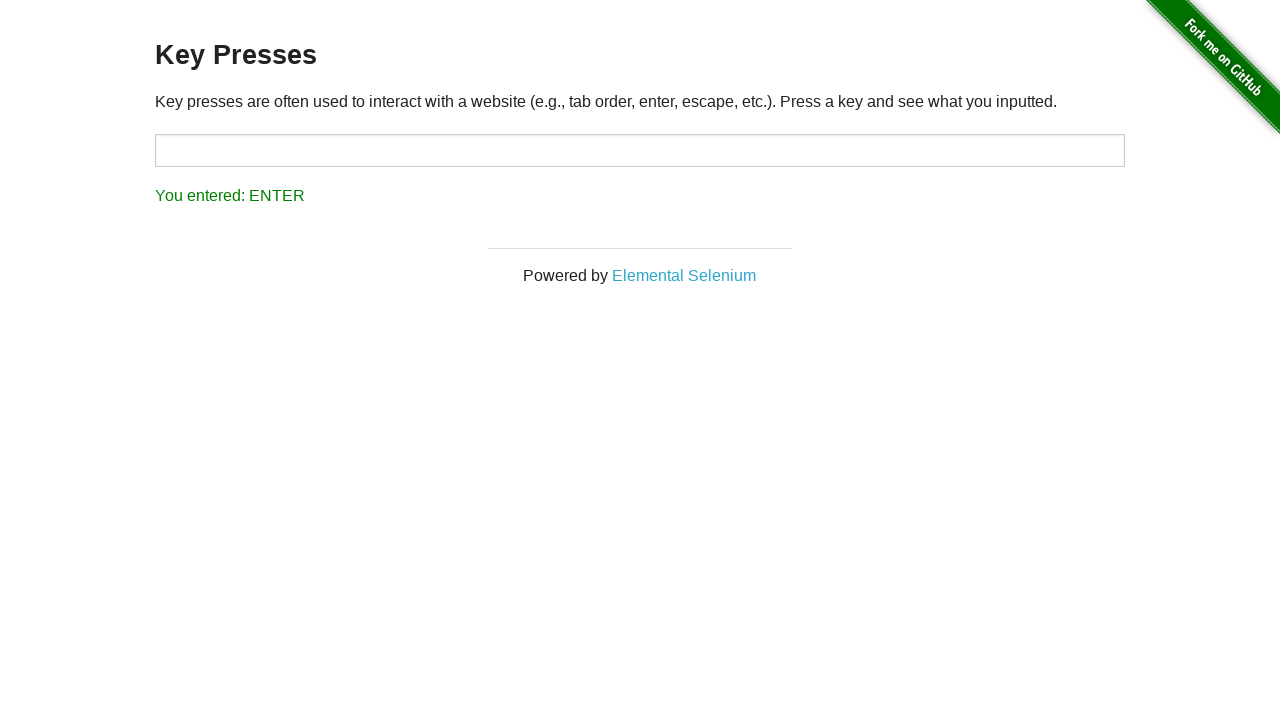

Pressed Tab key
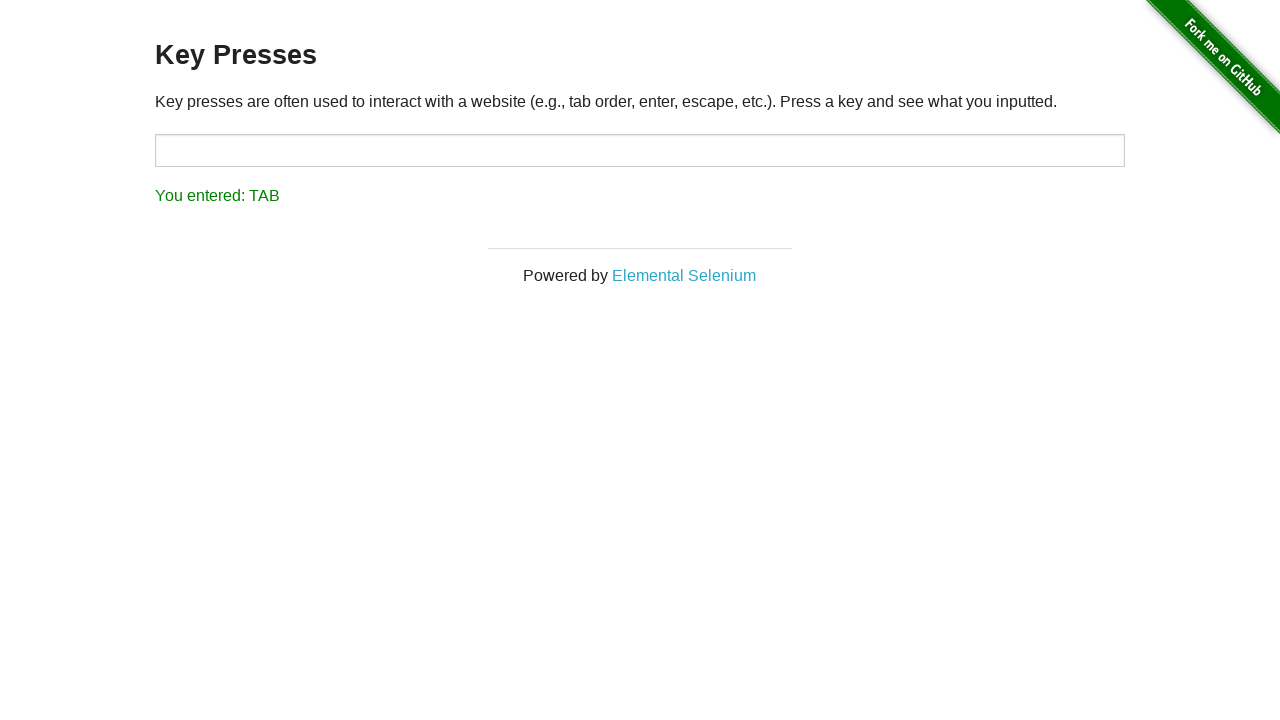

Waited 3 seconds after Tab key press
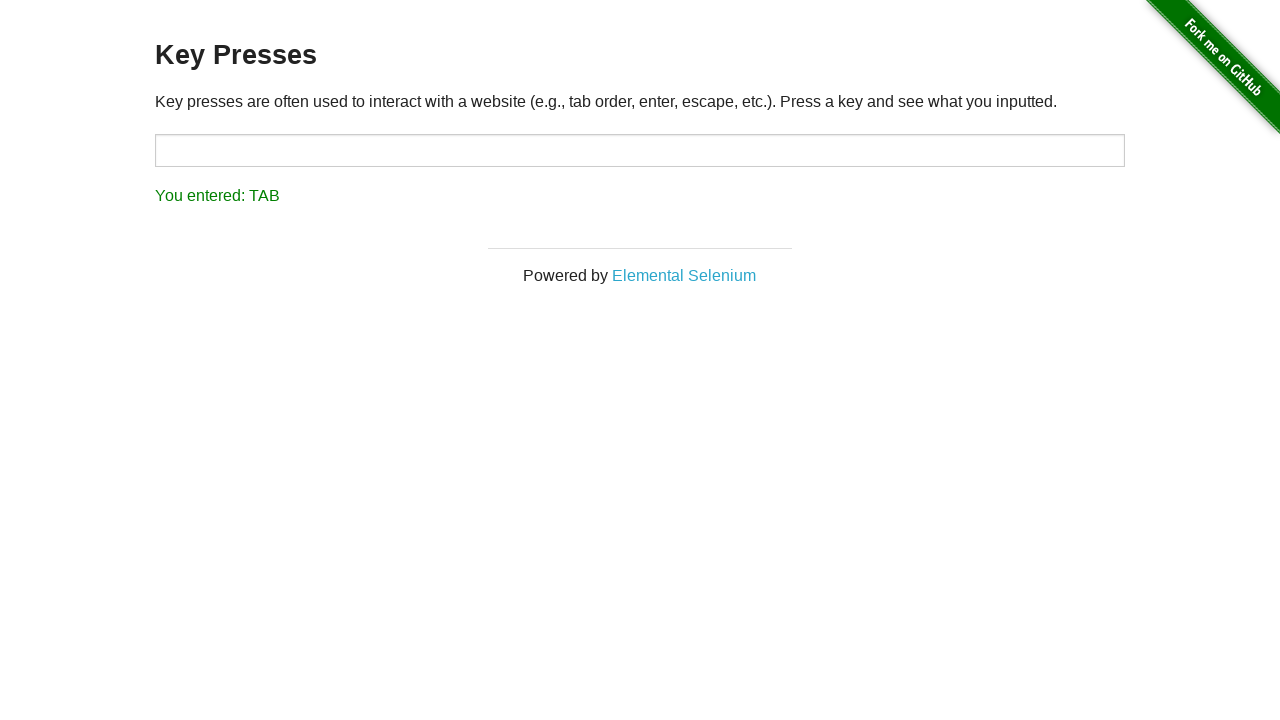

Pressed Alt key
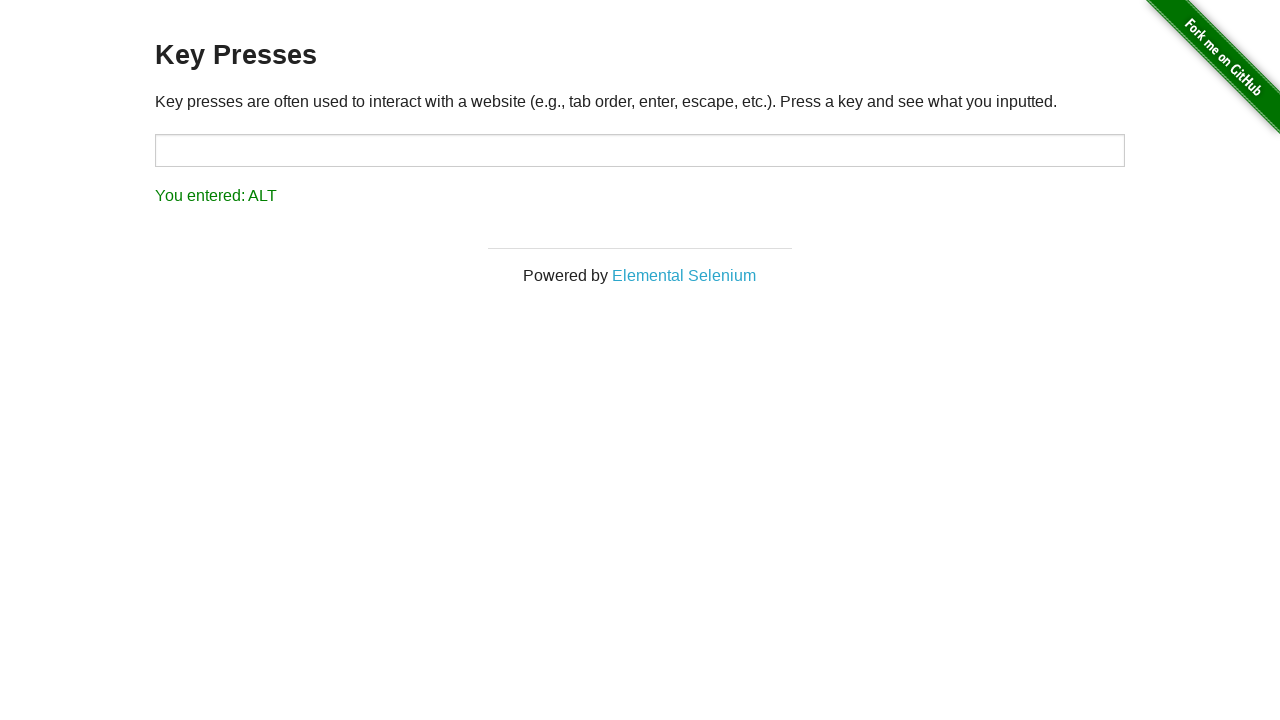

Waited 3 seconds after Alt key press
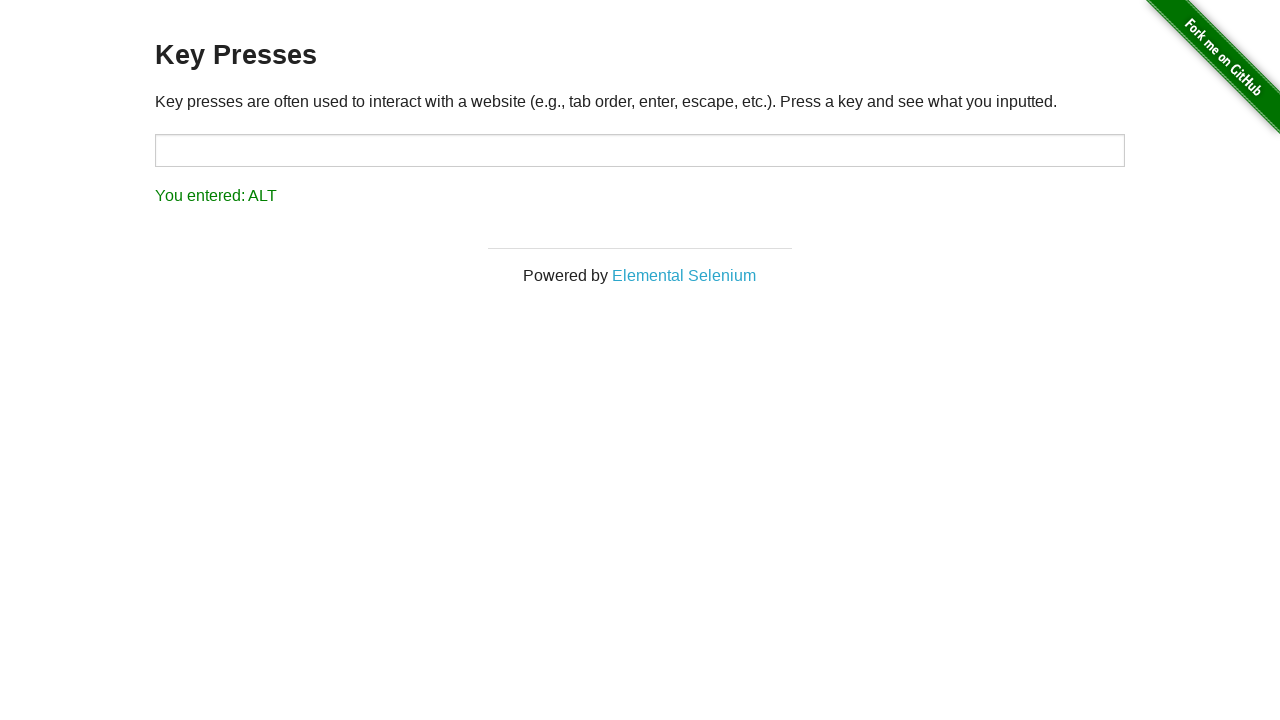

Pressed ArrowDown key
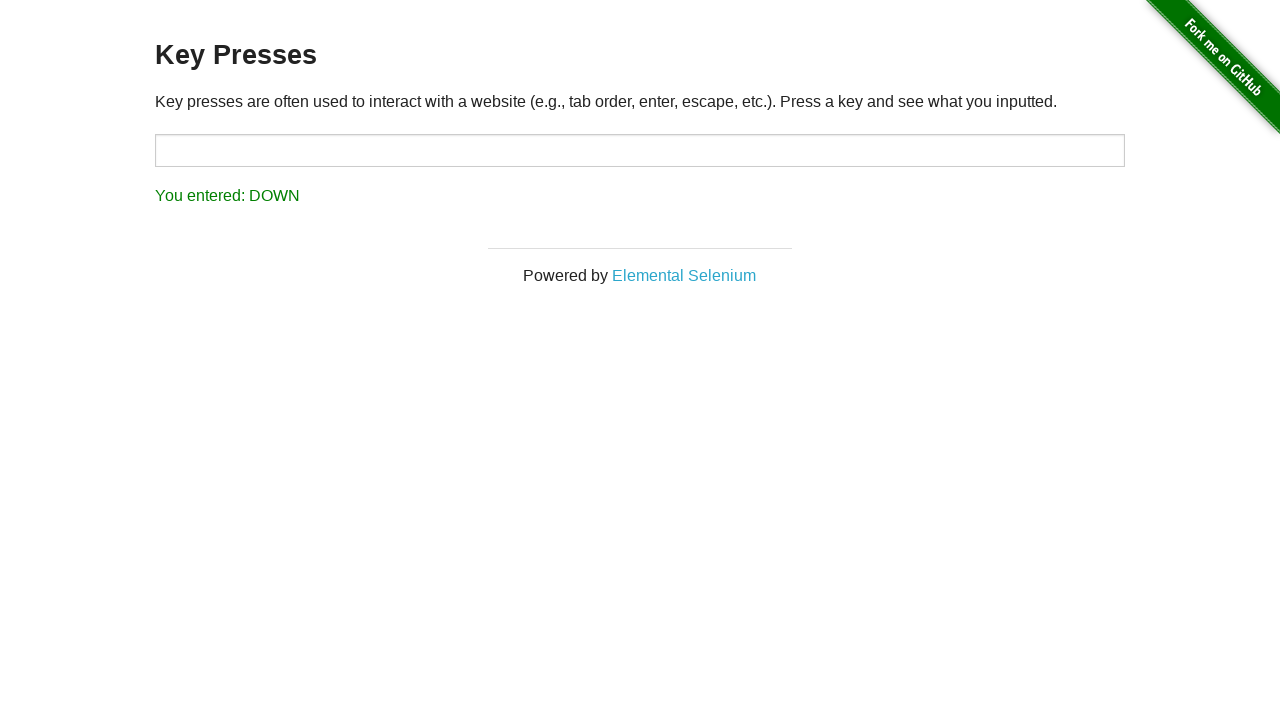

Waited 3 seconds after ArrowDown key press
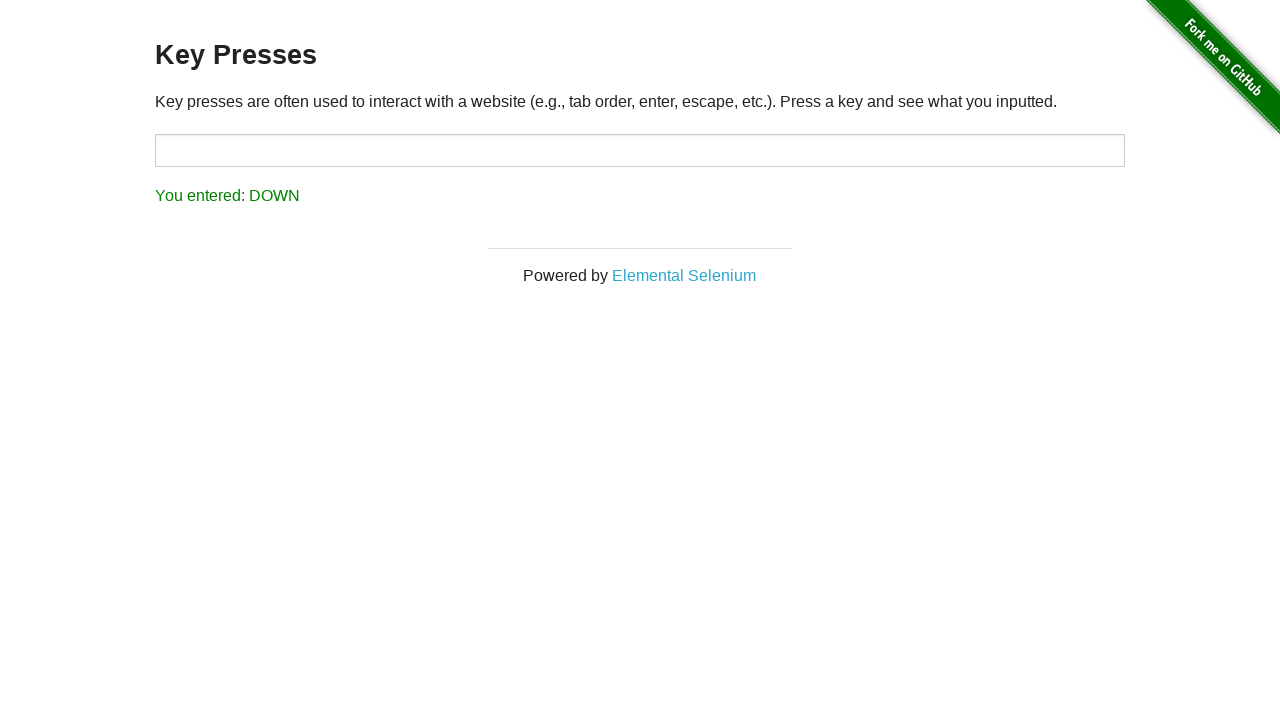

Pressed ArrowLeft key
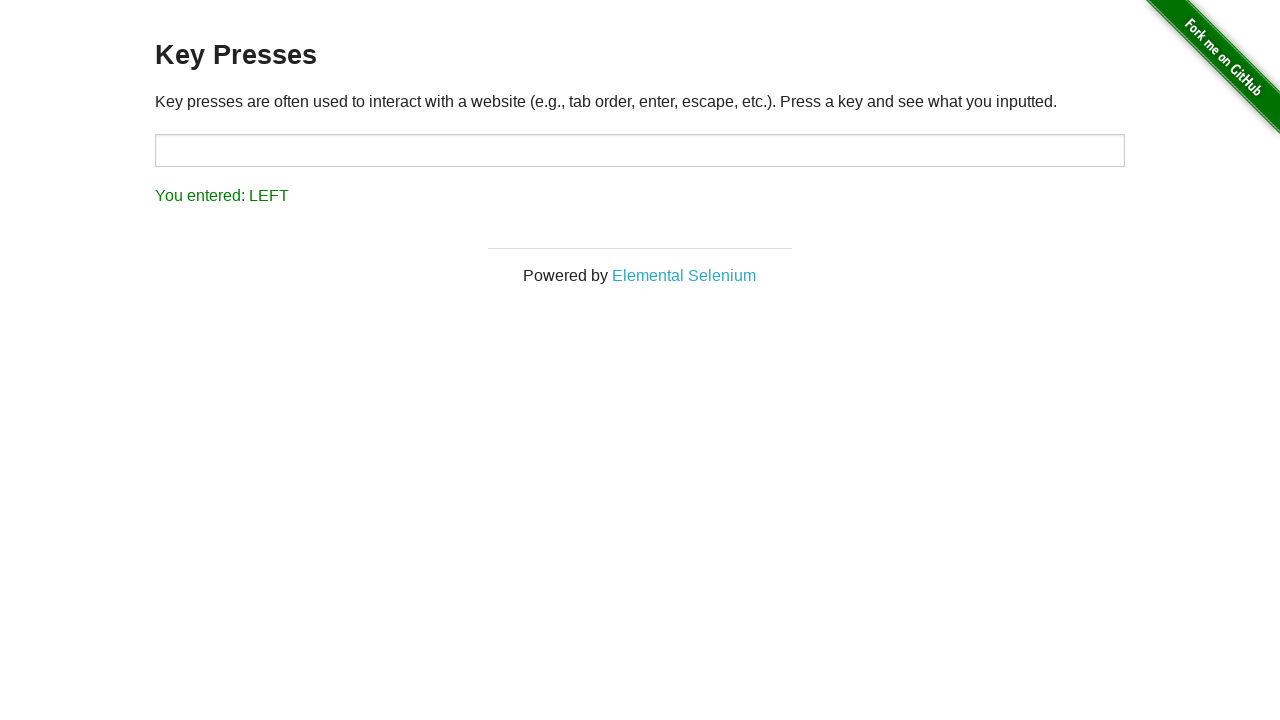

Waited 3 seconds after ArrowLeft key press
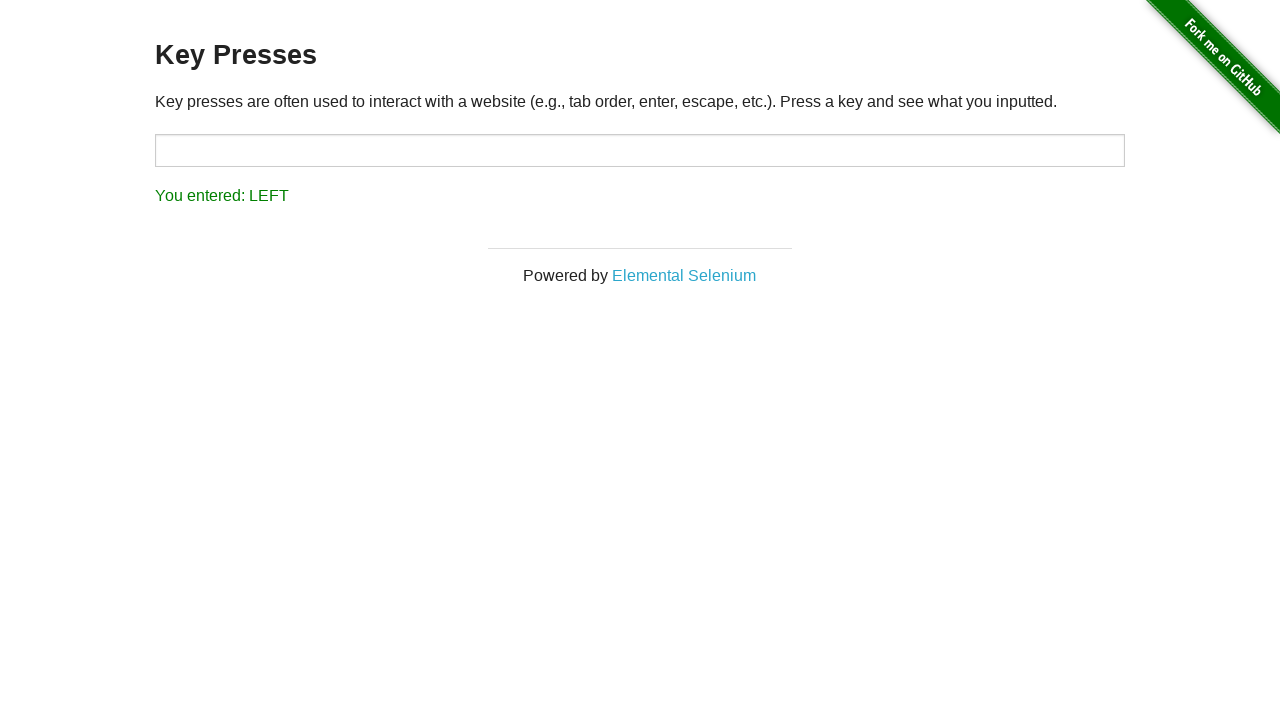

Pressed ArrowRight key
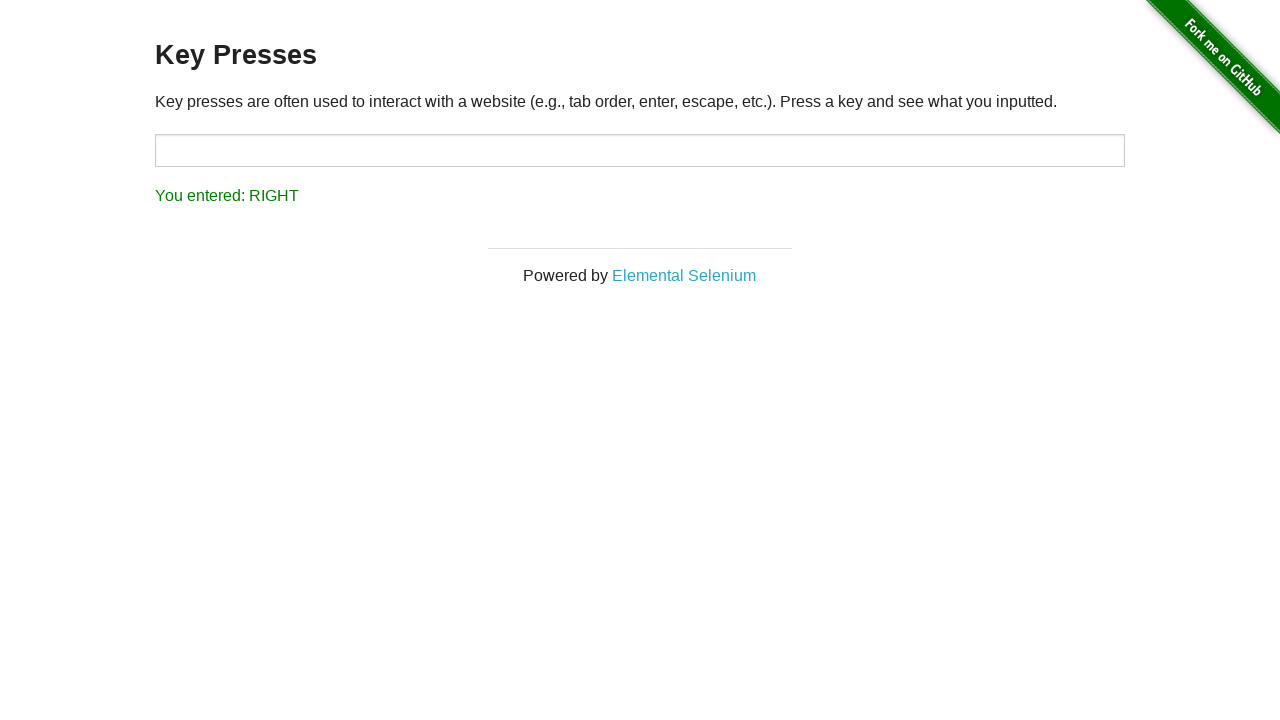

Waited 3 seconds after ArrowRight key press
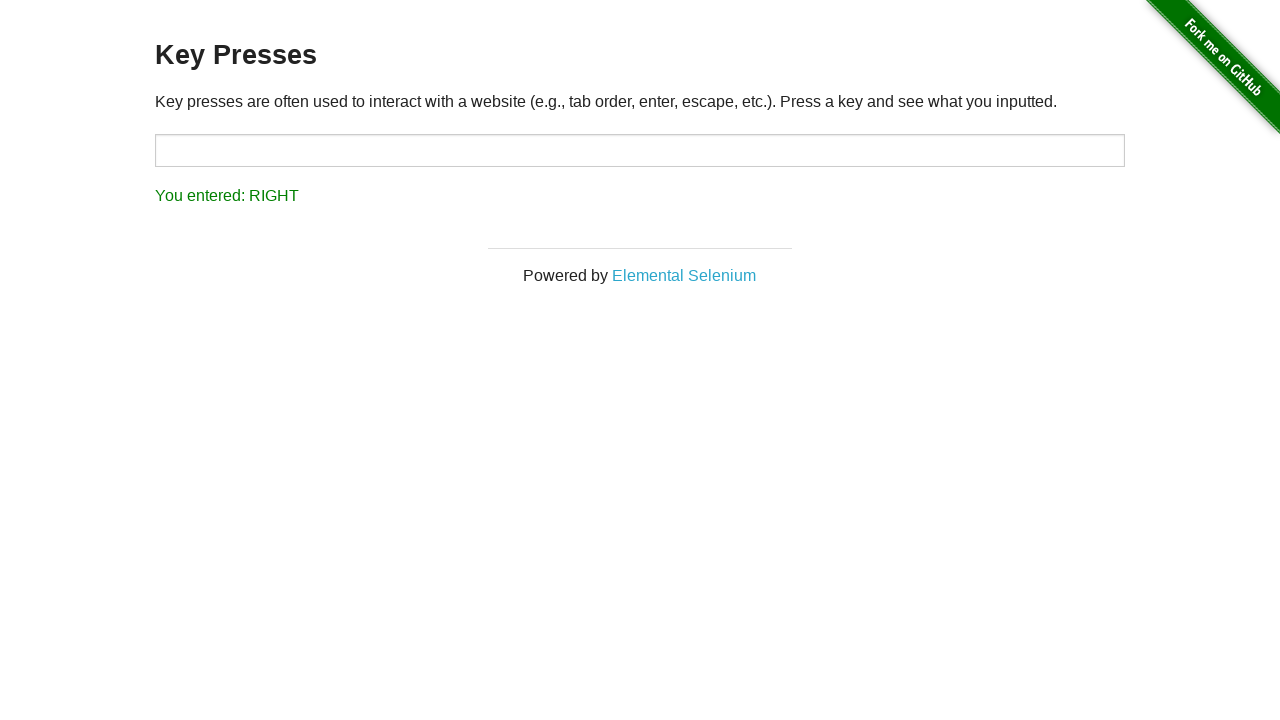

Pressed ArrowUp key
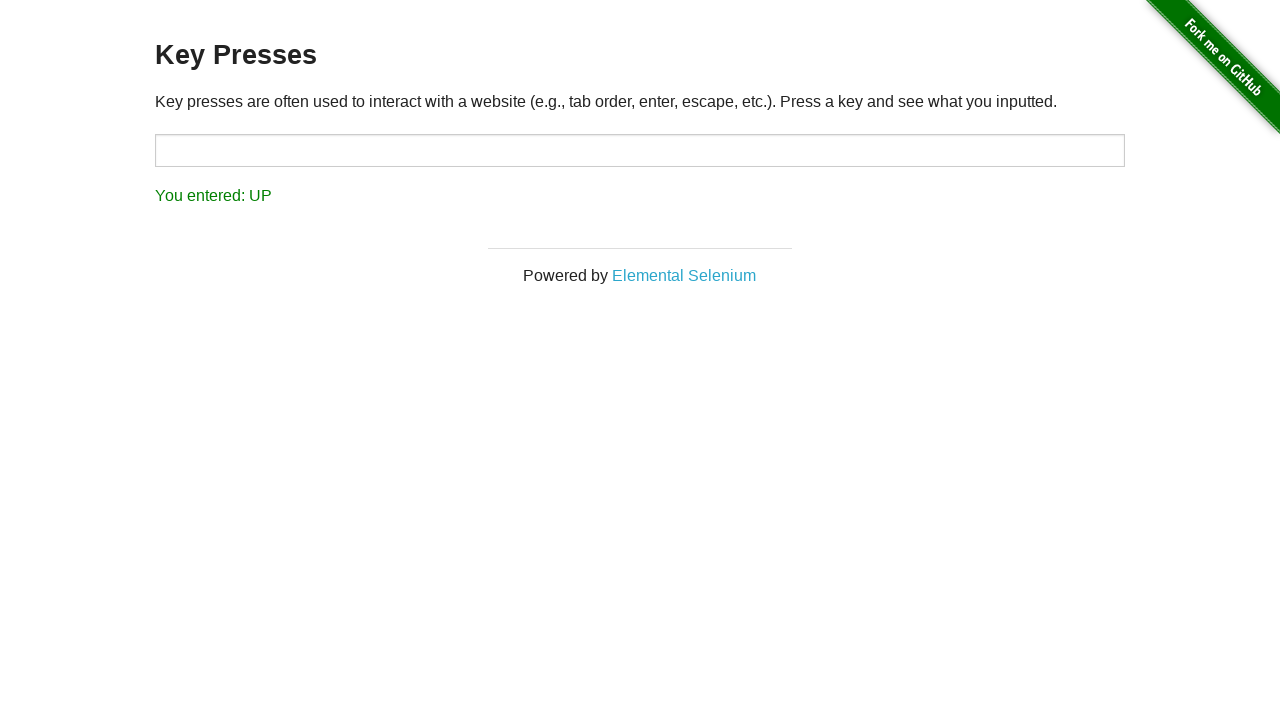

Waited 3 seconds after ArrowUp key press
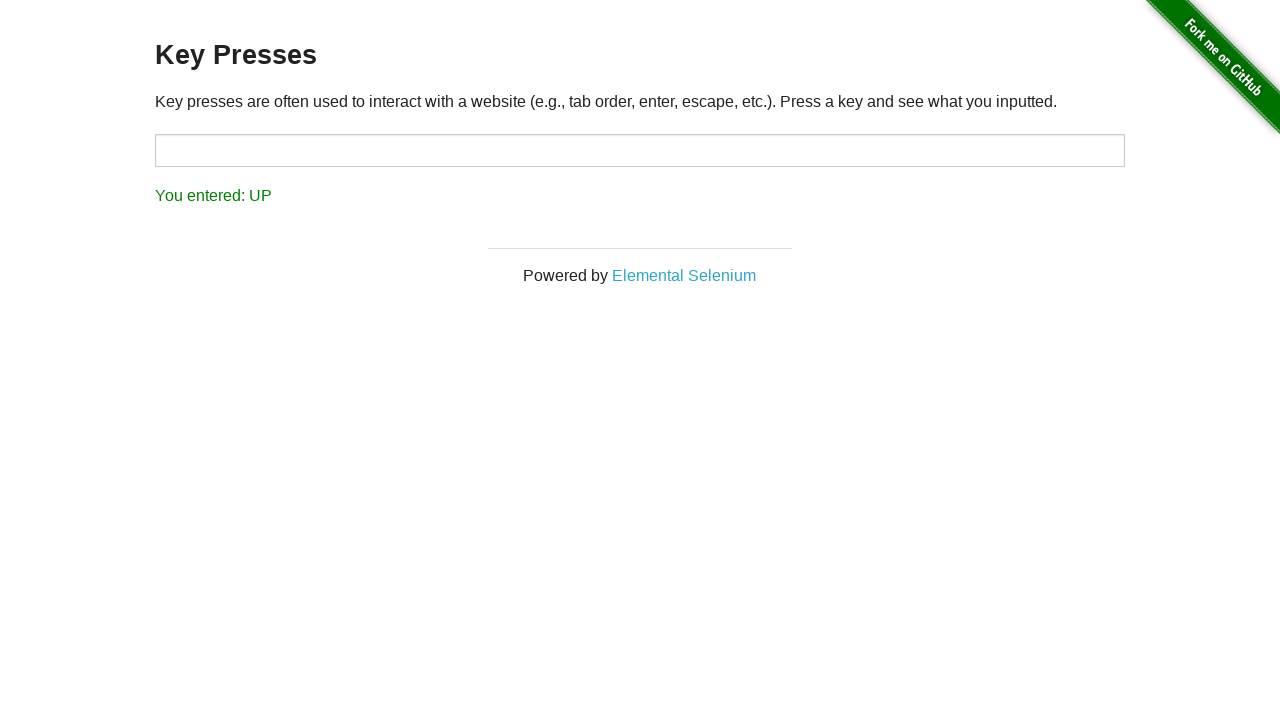

Pressed Backspace key
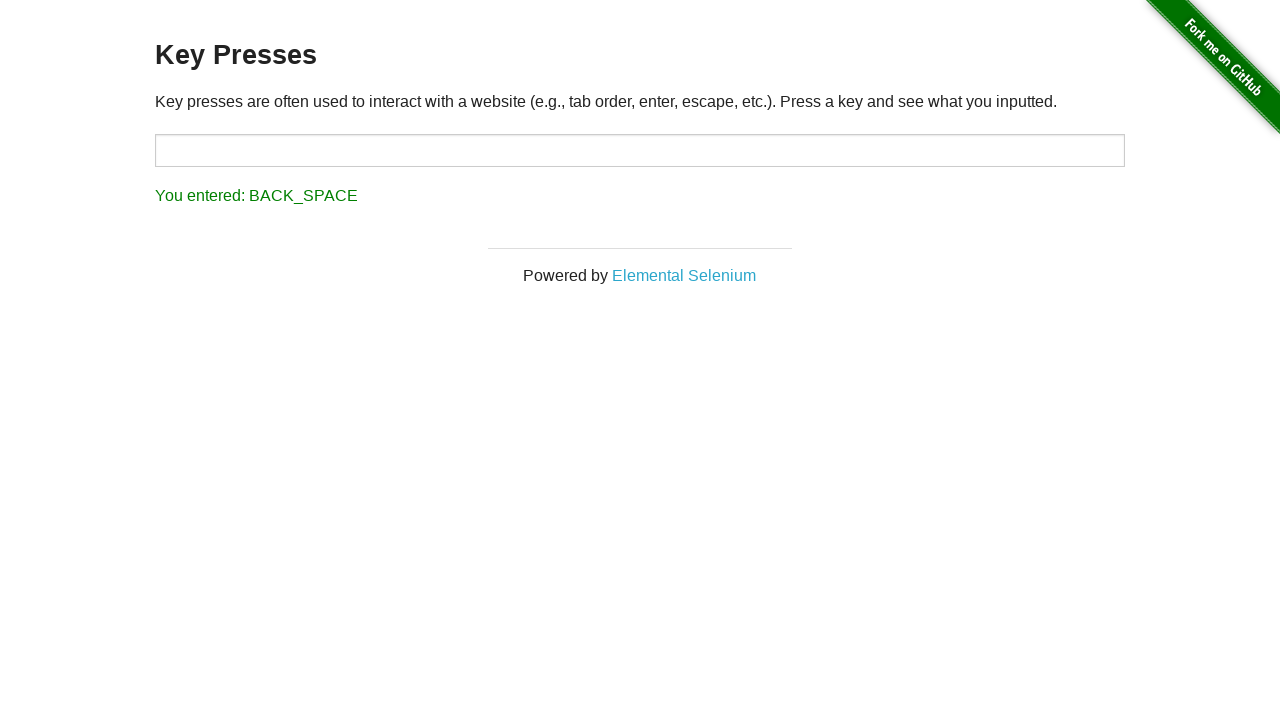

Waited 3 seconds after Backspace key press
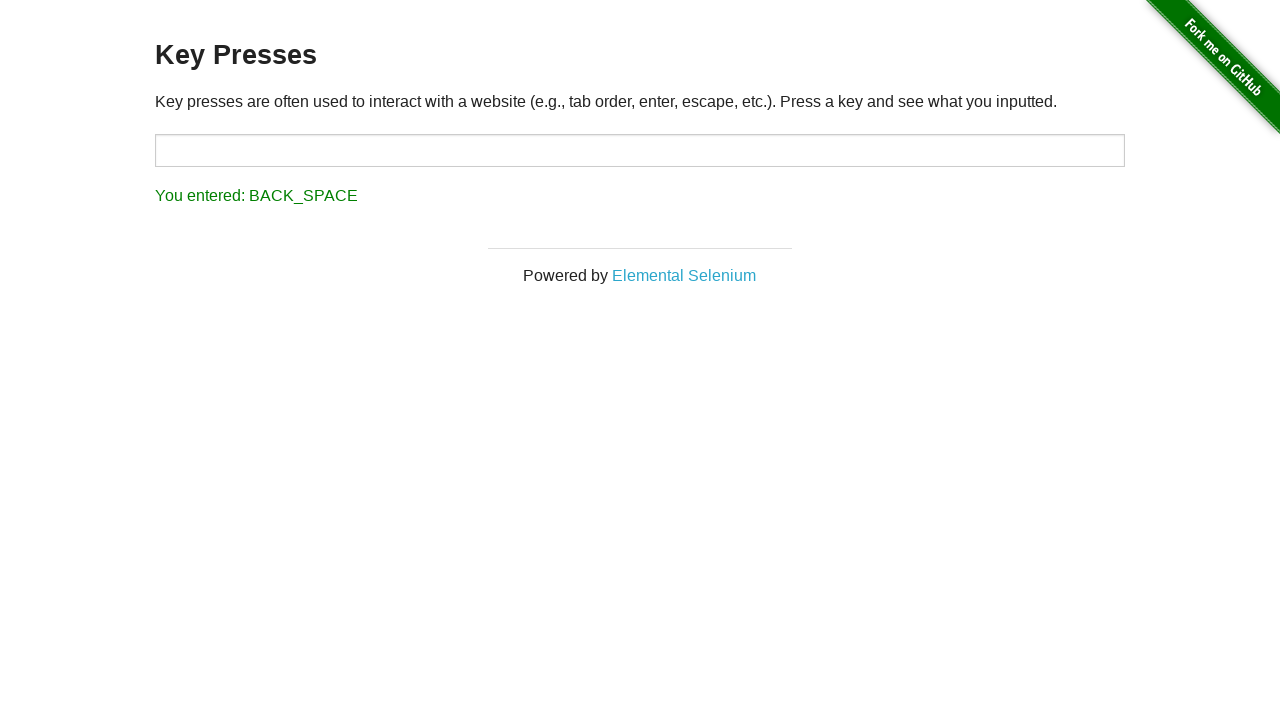

Pressed Control key
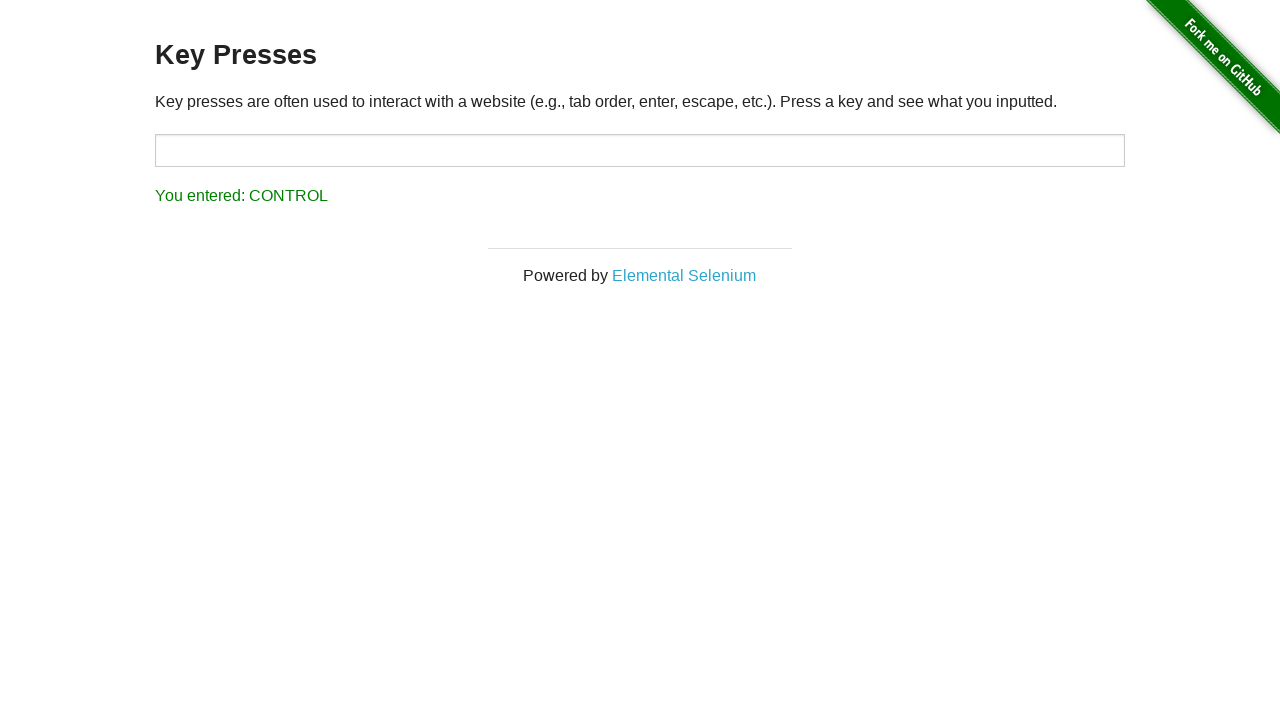

Waited 3 seconds after Control key press
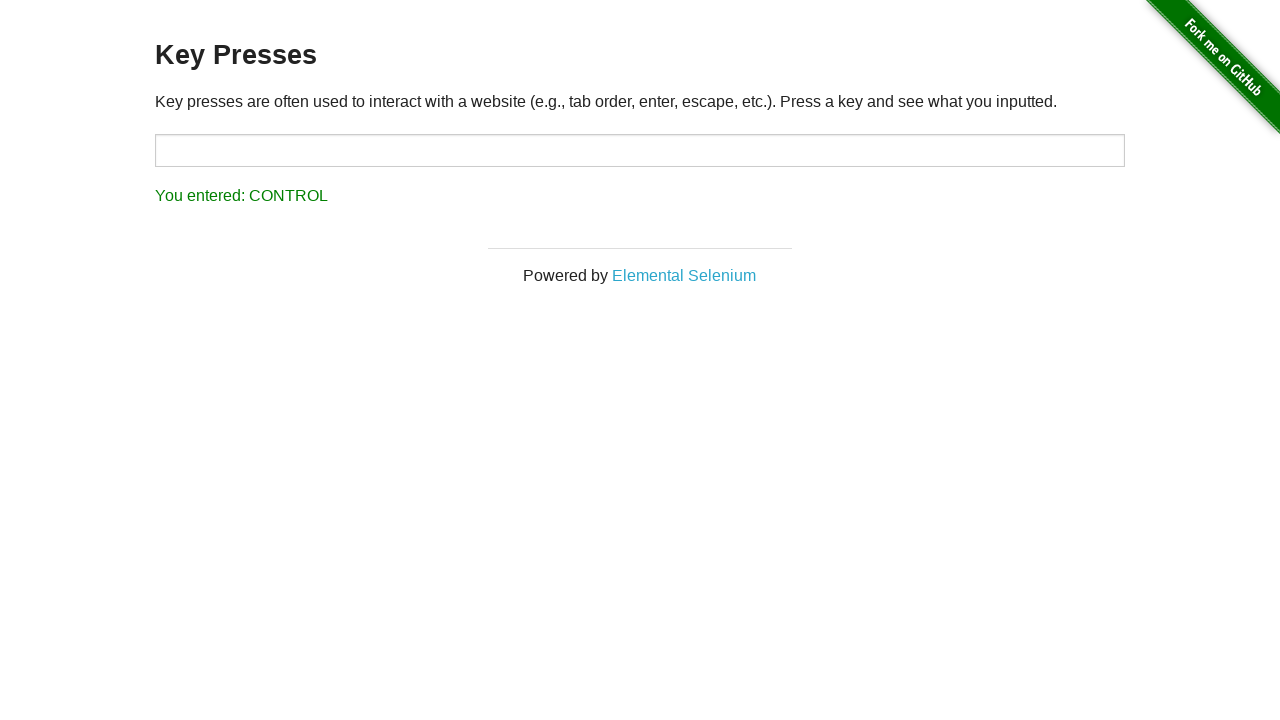

Pressed Space key
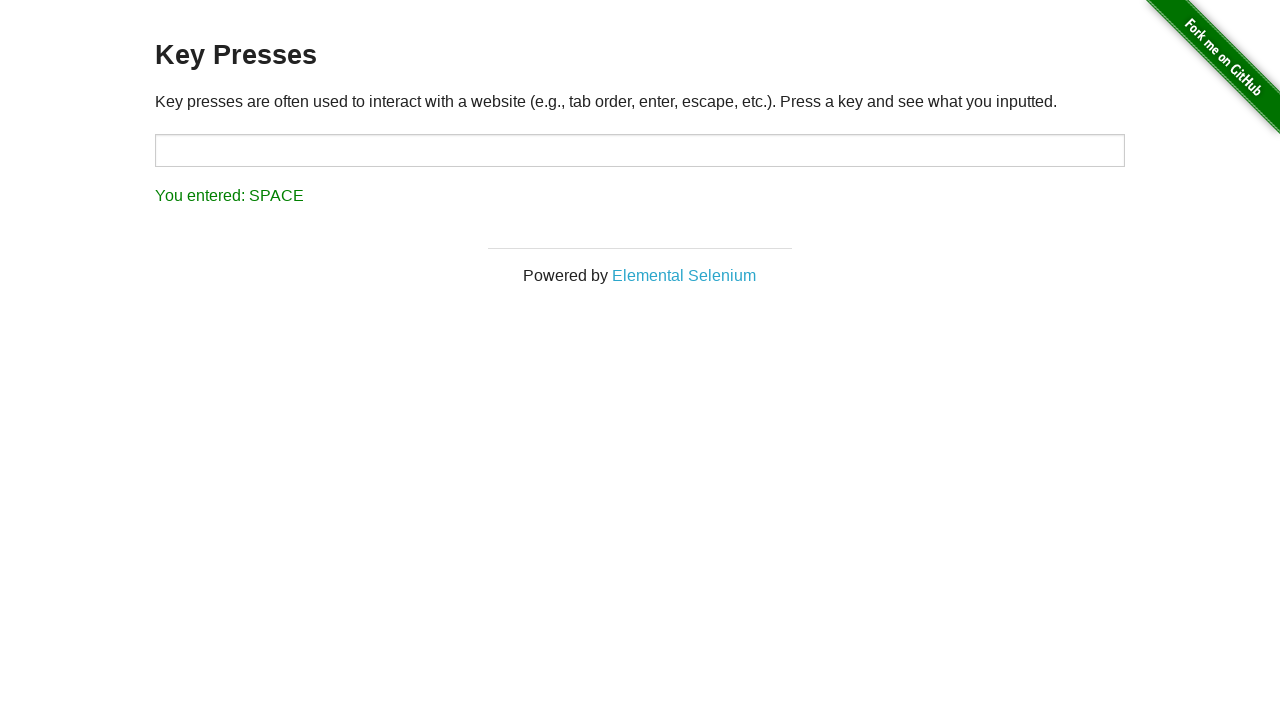

Waited 3 seconds after Space key press
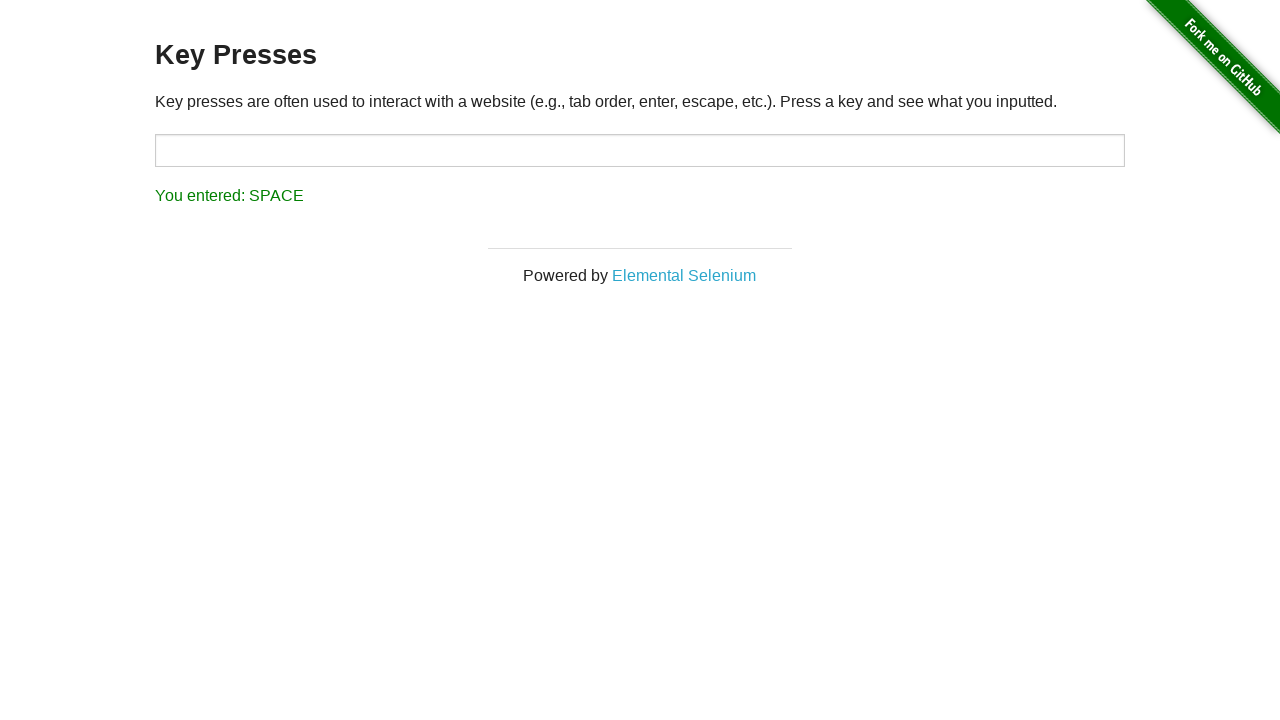

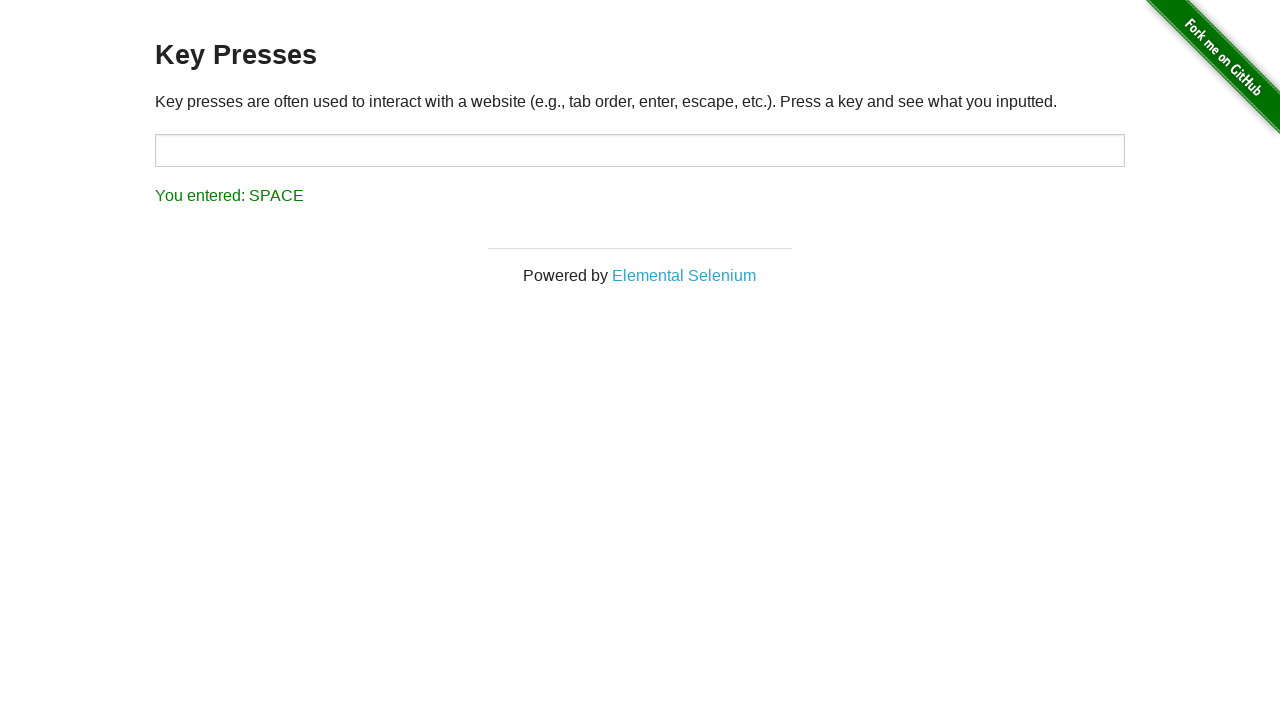